Opens the OrangeHRM demo site and maximizes the browser window to verify the page loads successfully.

Starting URL: https://opensource-demo.orangehrmlive.com/

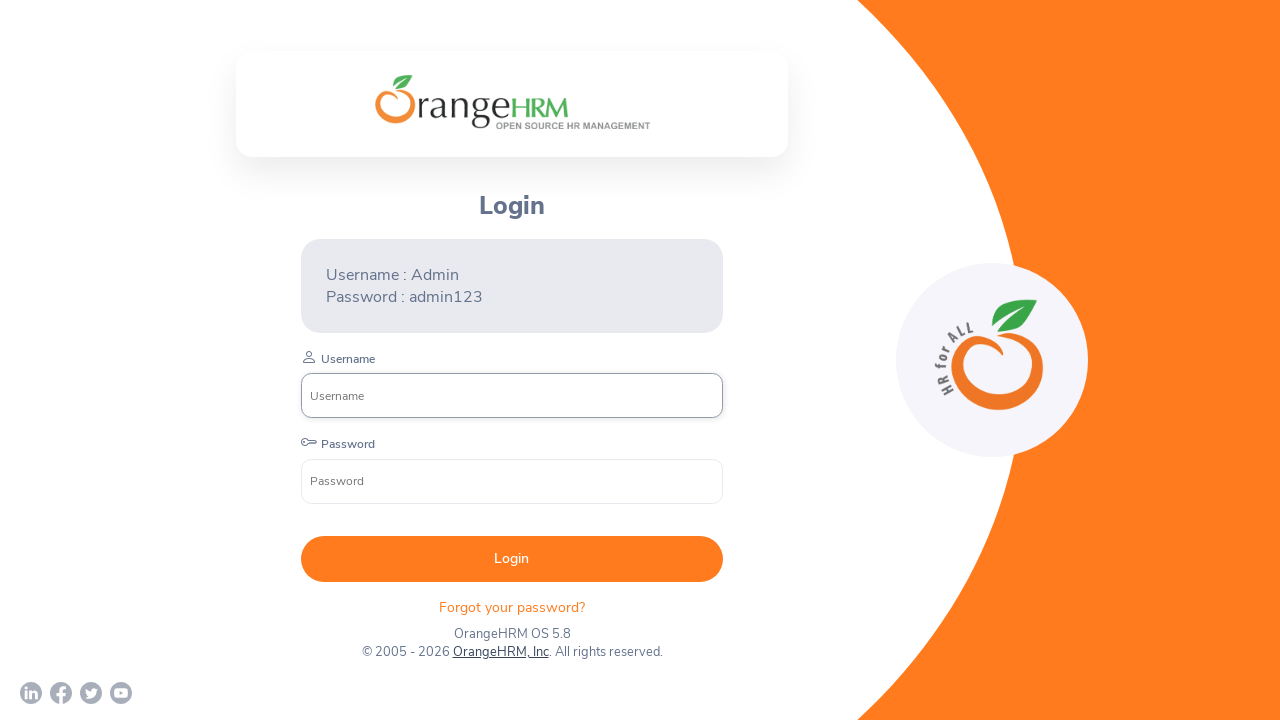

Set viewport size to 1920x1080
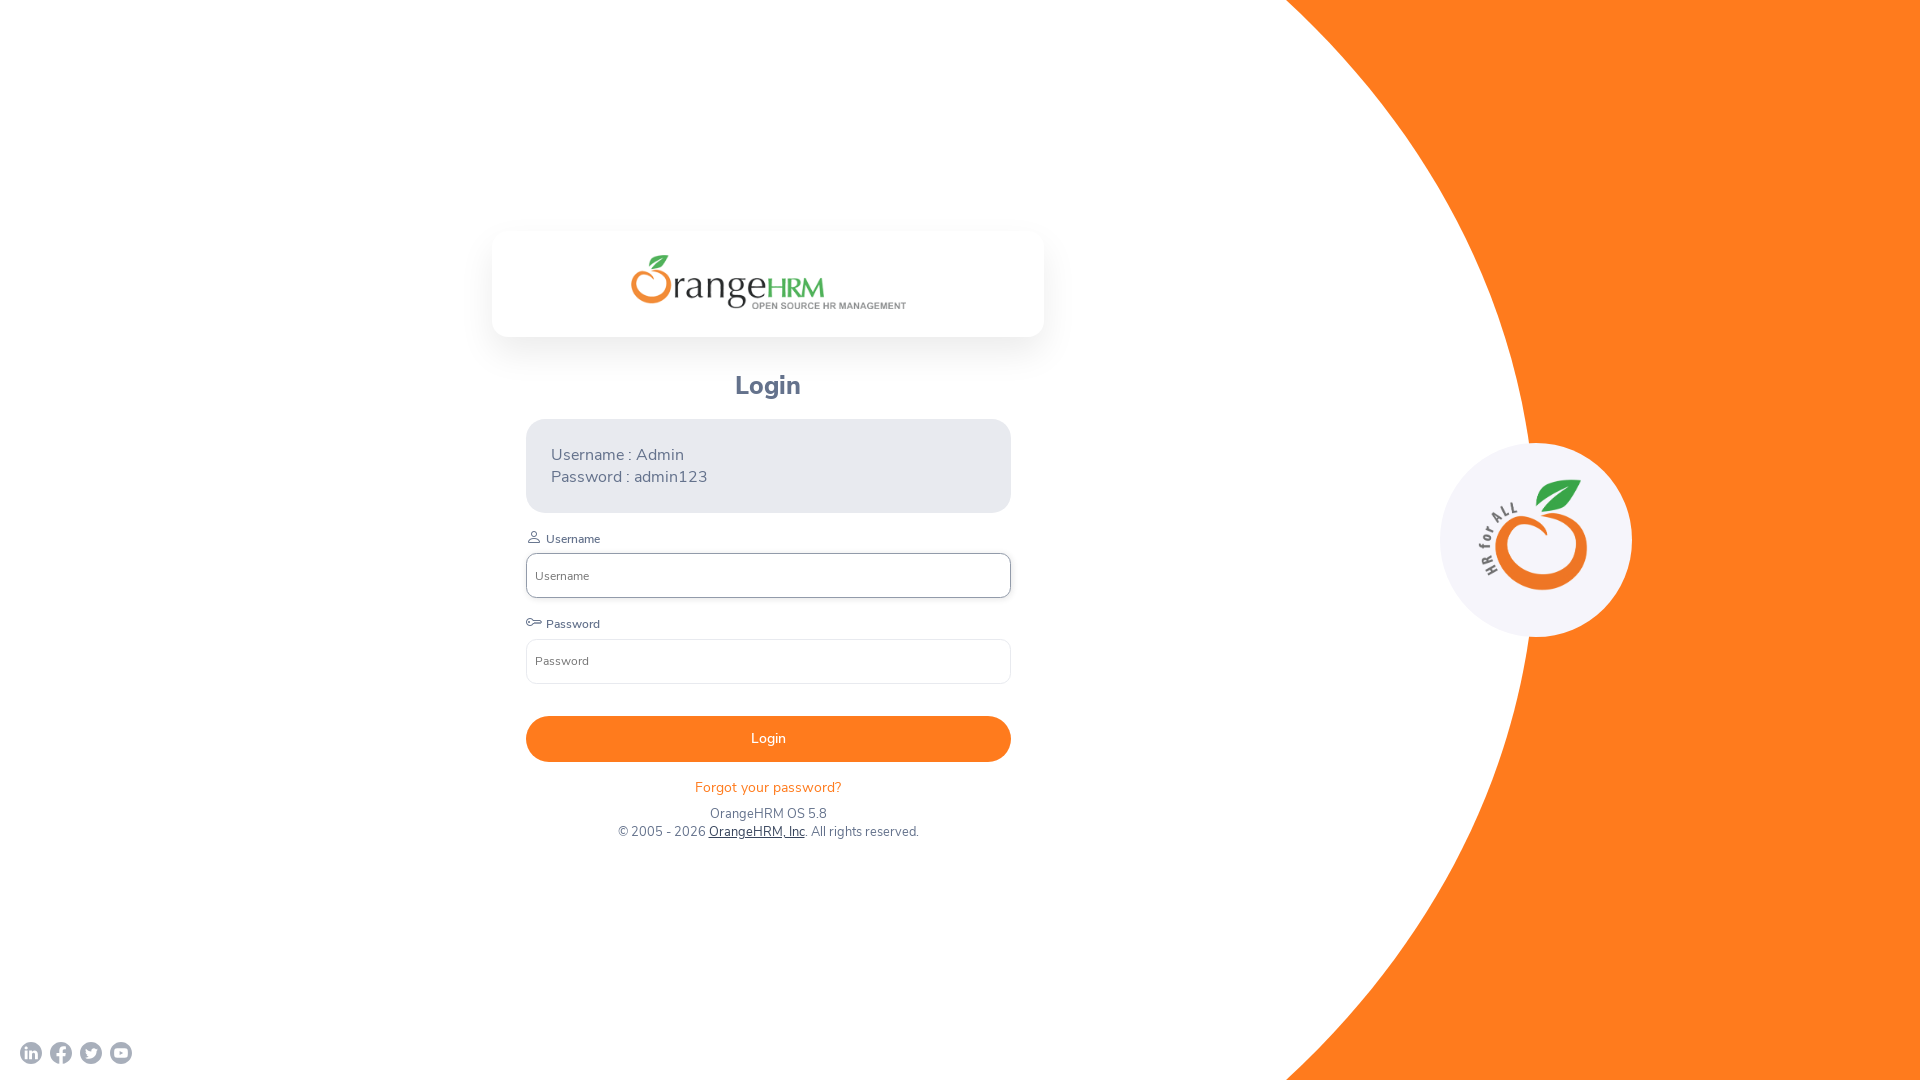

Page fully loaded (DOM content loaded)
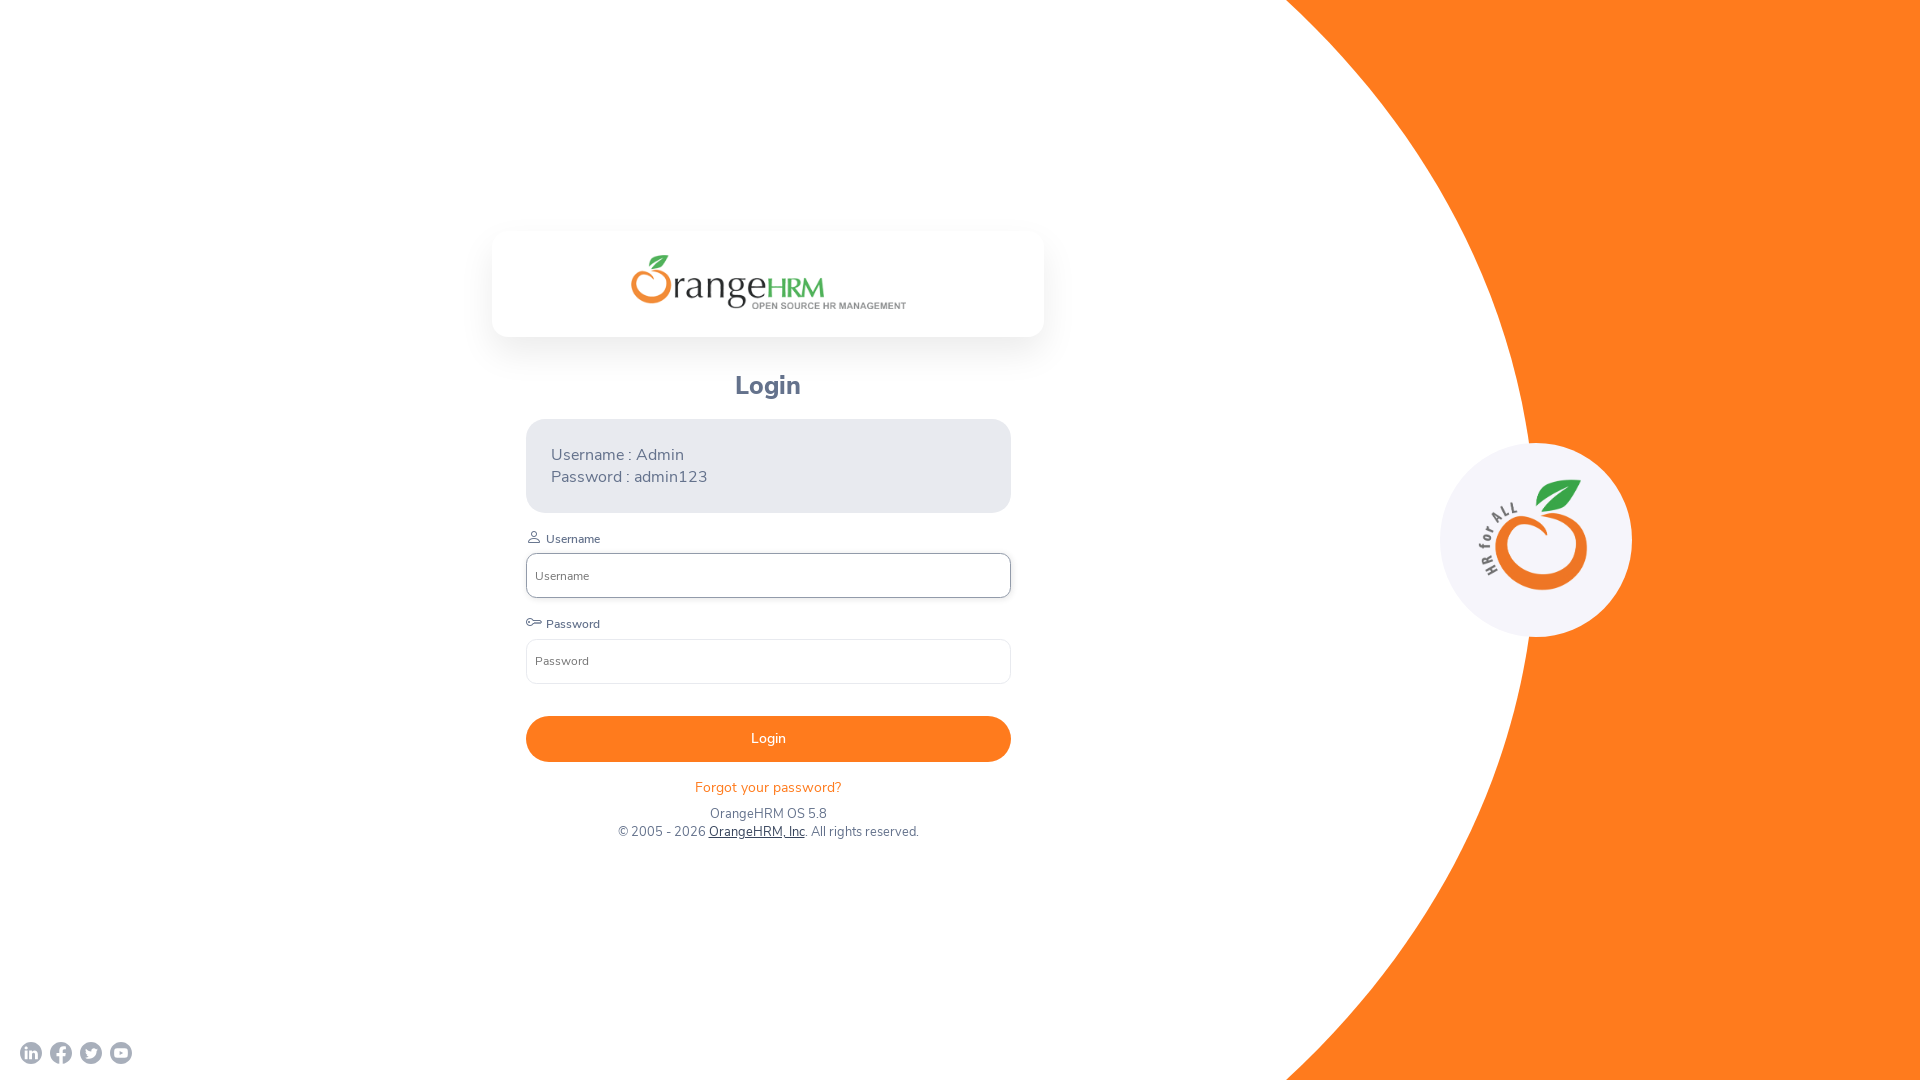

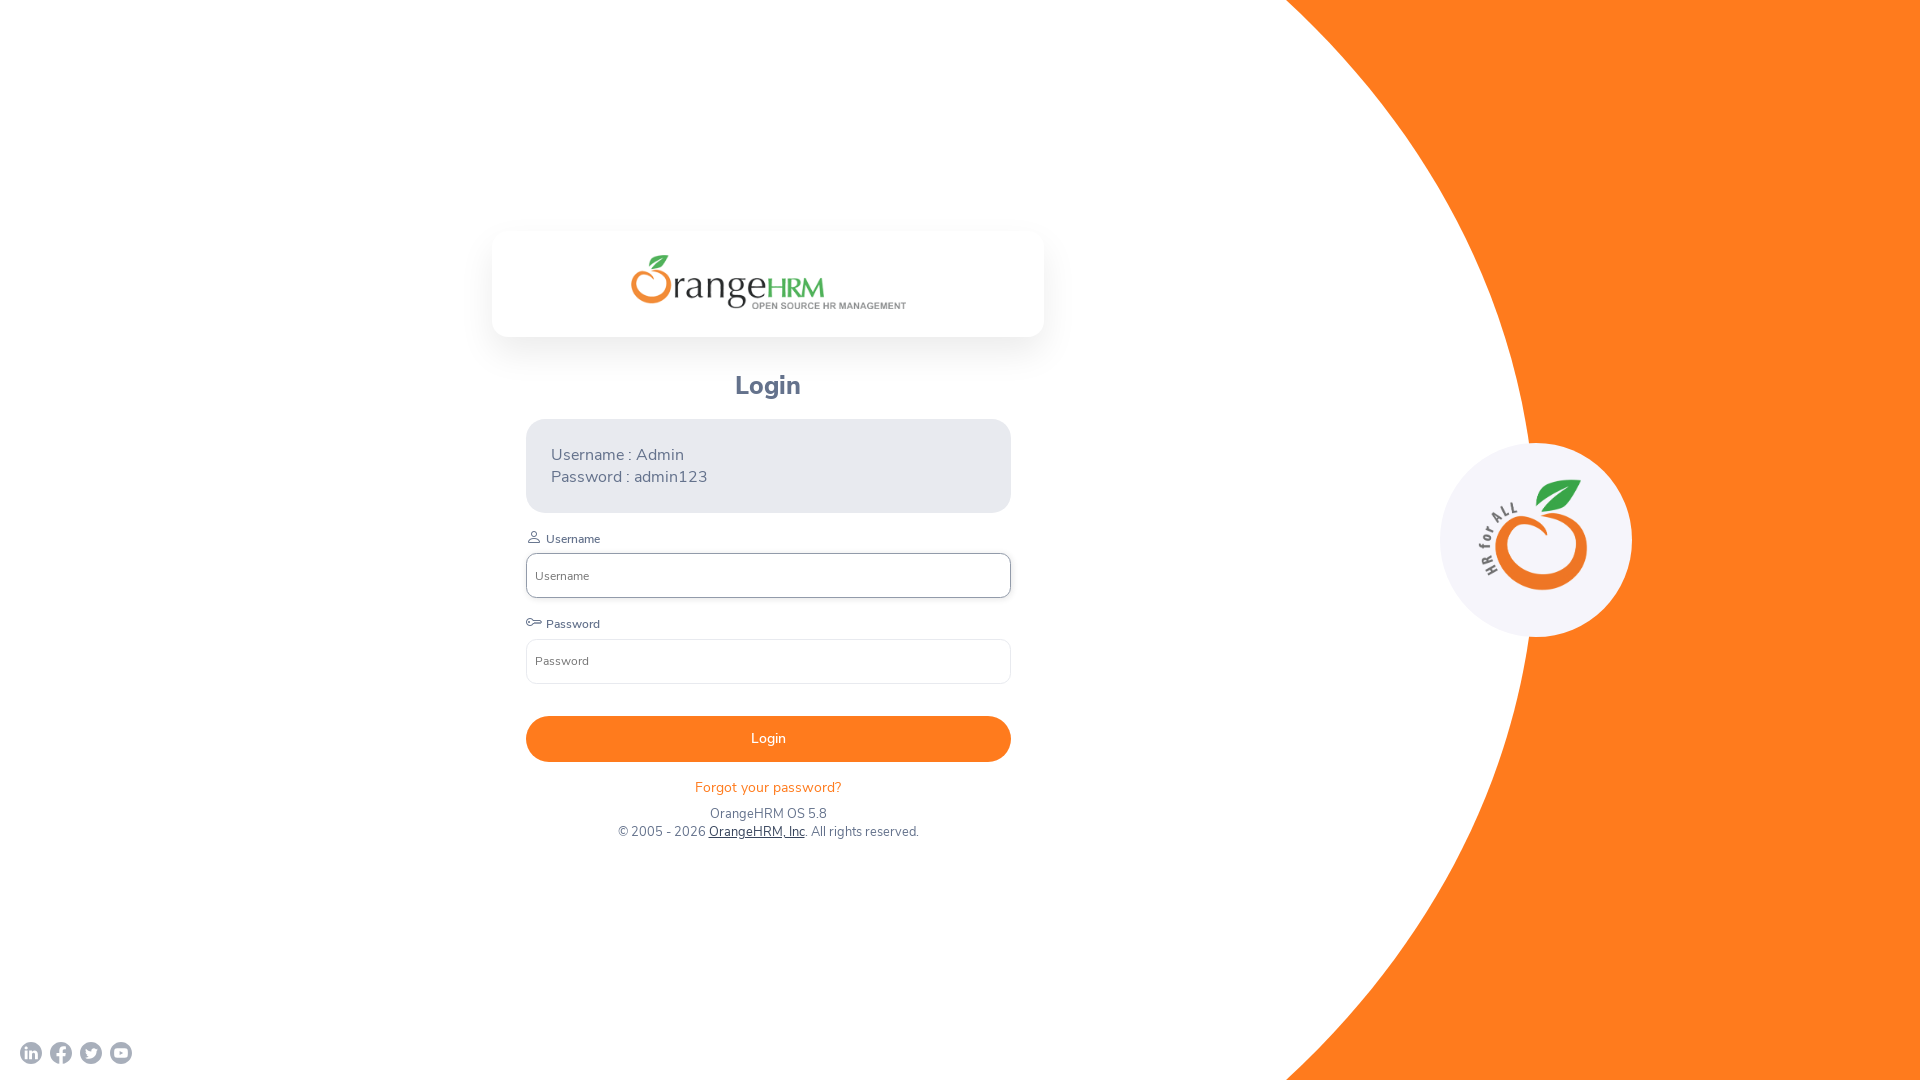